Navigates to the Browse Languages section and clicks on the numeric (0) category to view languages starting with numbers.

Starting URL: http://www.99-bottles-of-beer.net/

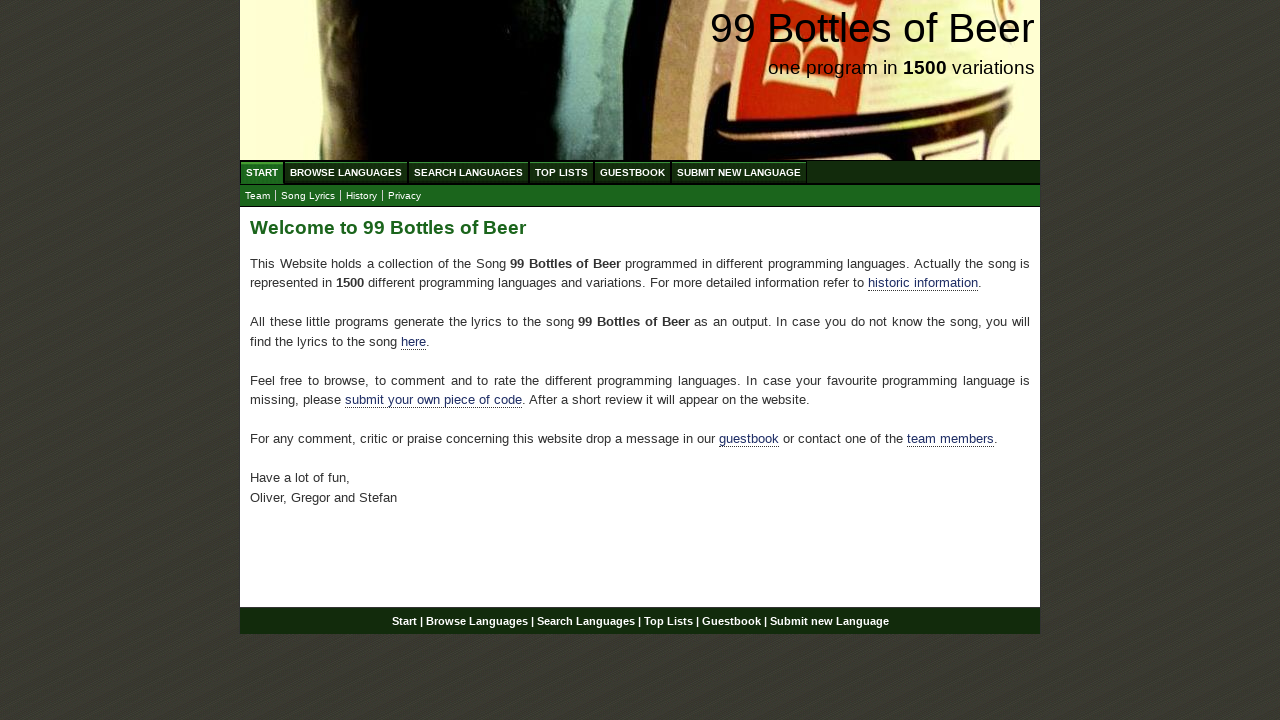

Clicked on Browse Languages link at (346, 172) on xpath=//ul[@id='menu']/li/a[@href='/abc.html']
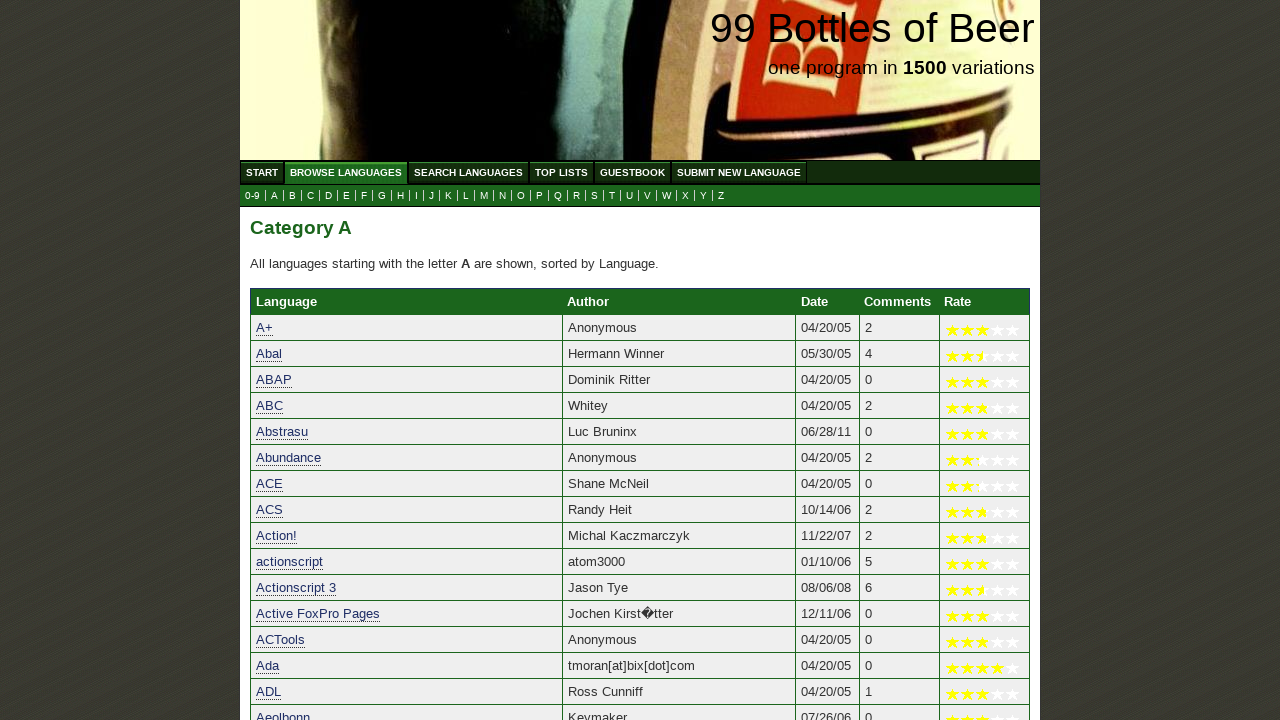

Clicked on numeric (0) category to view languages starting with numbers at (252, 196) on xpath=//a[@href='0.html']
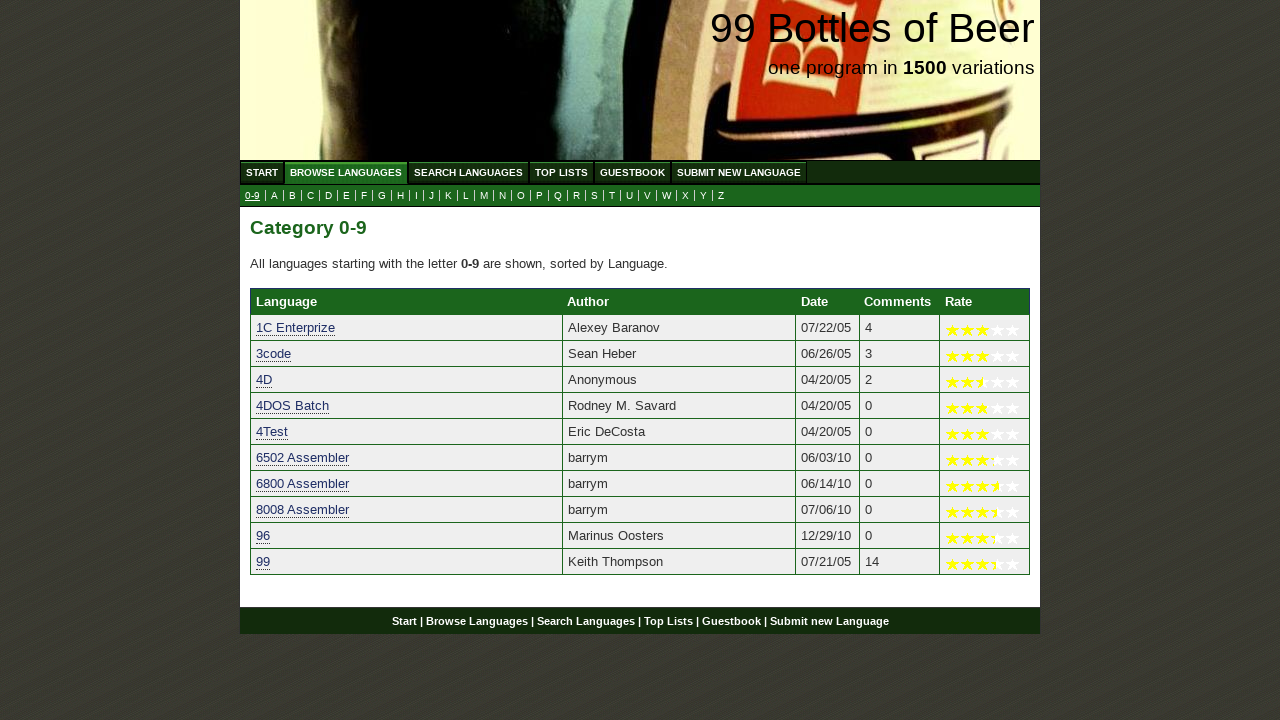

Language table loaded successfully
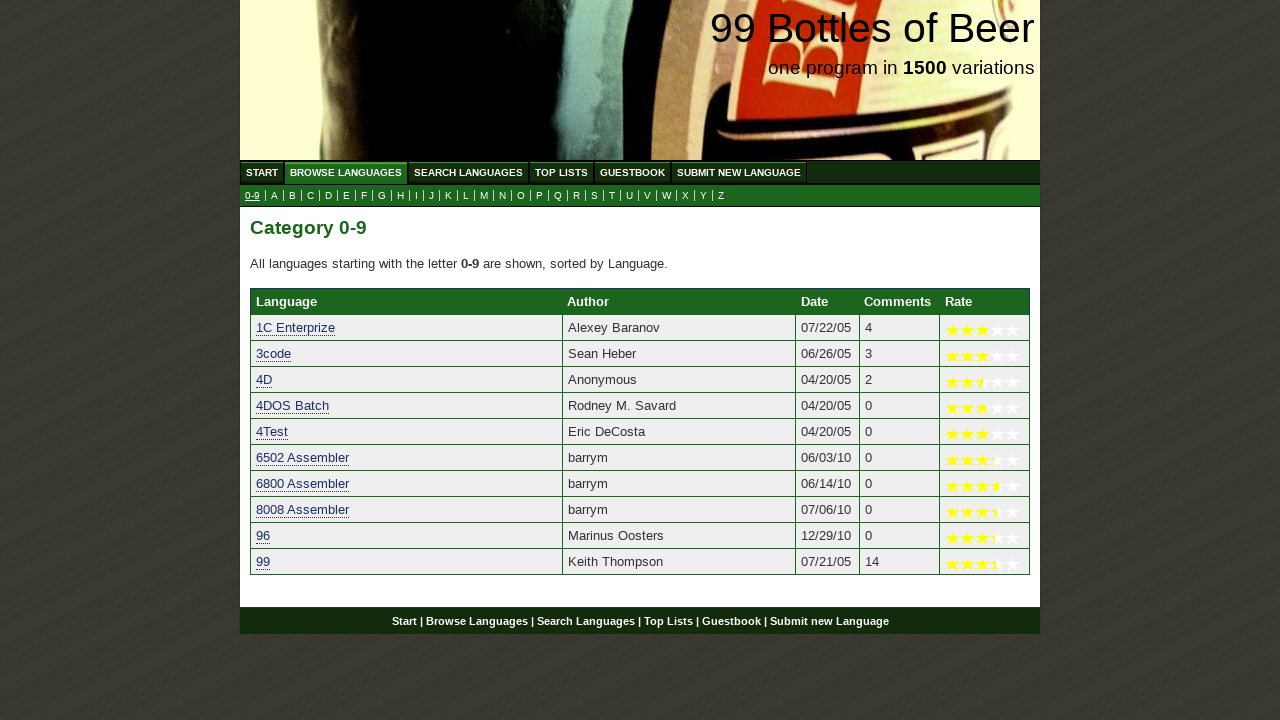

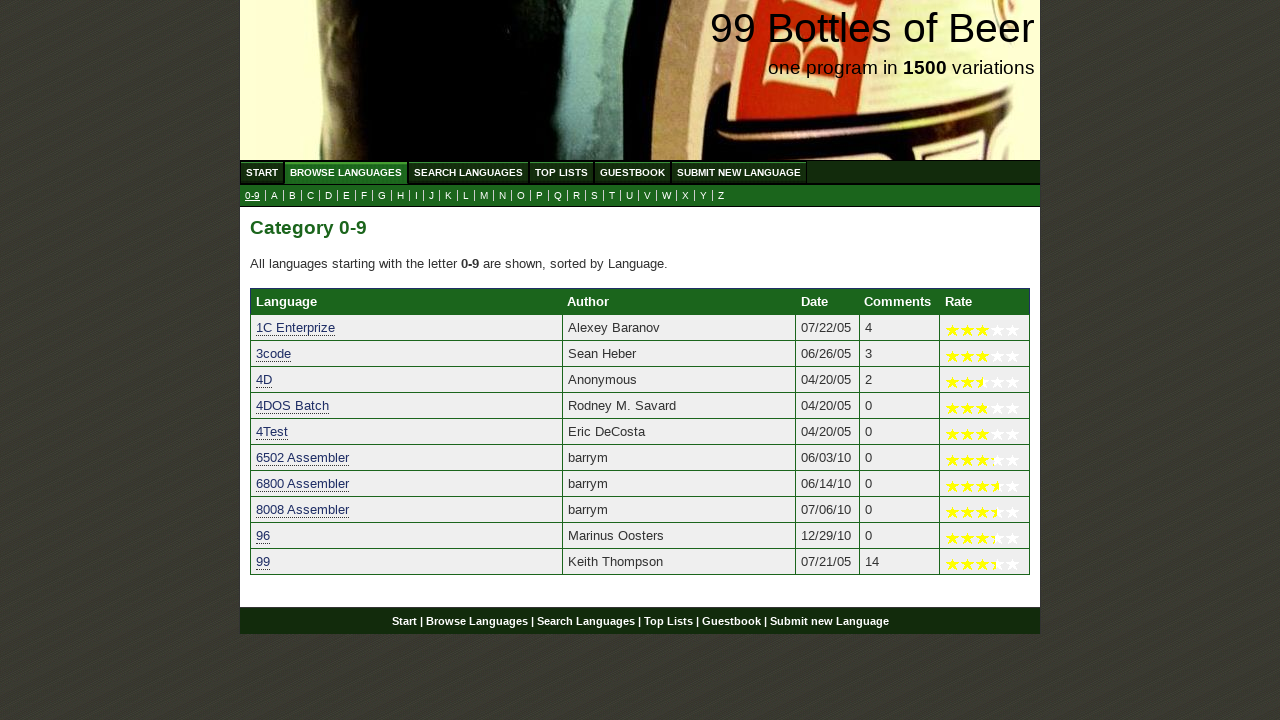